Tests checkbox functionality by toggling two checkboxes on and off, verifying their selected states change correctly after each click.

Starting URL: http://the-internet.herokuapp.com/checkboxes

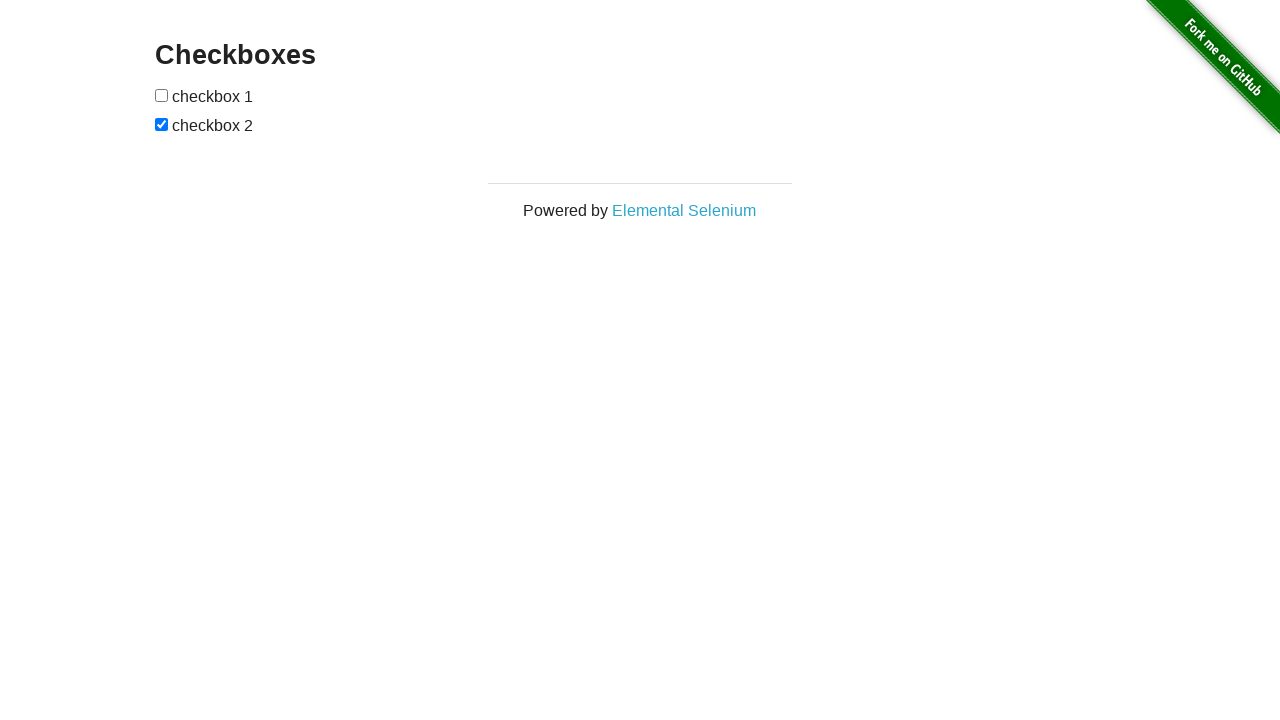

Located first checkbox element
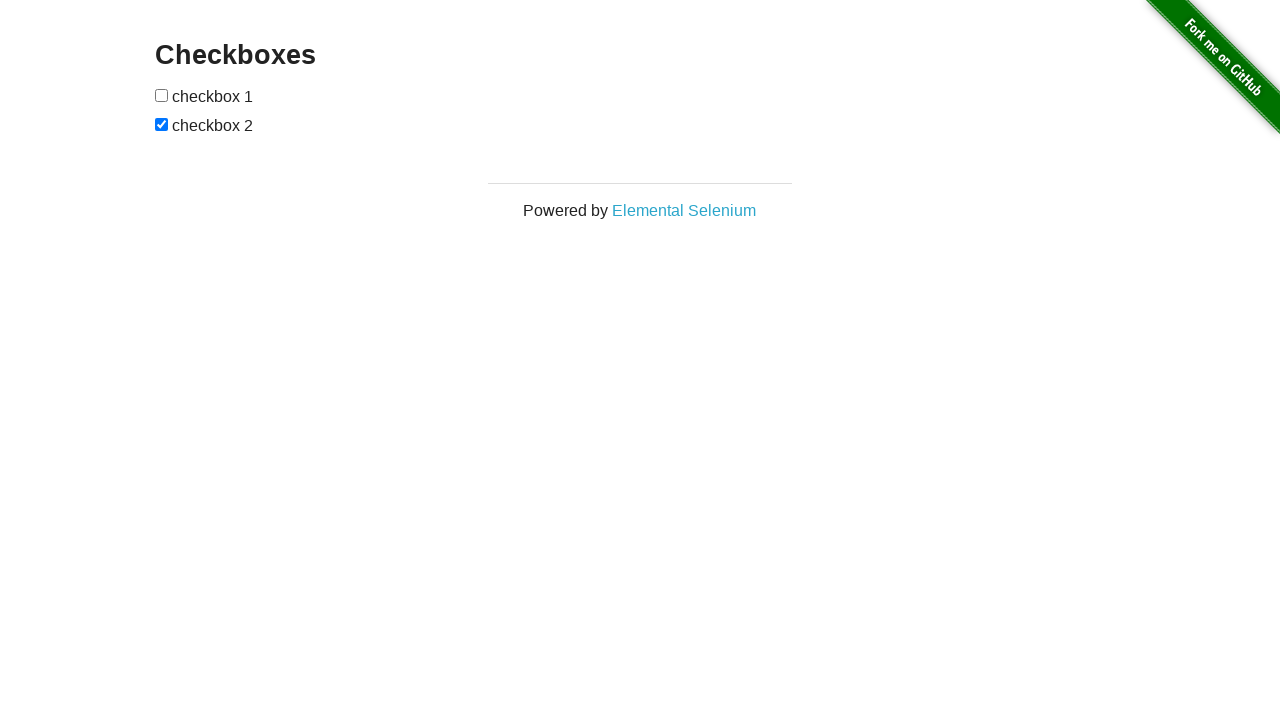

Located second checkbox element
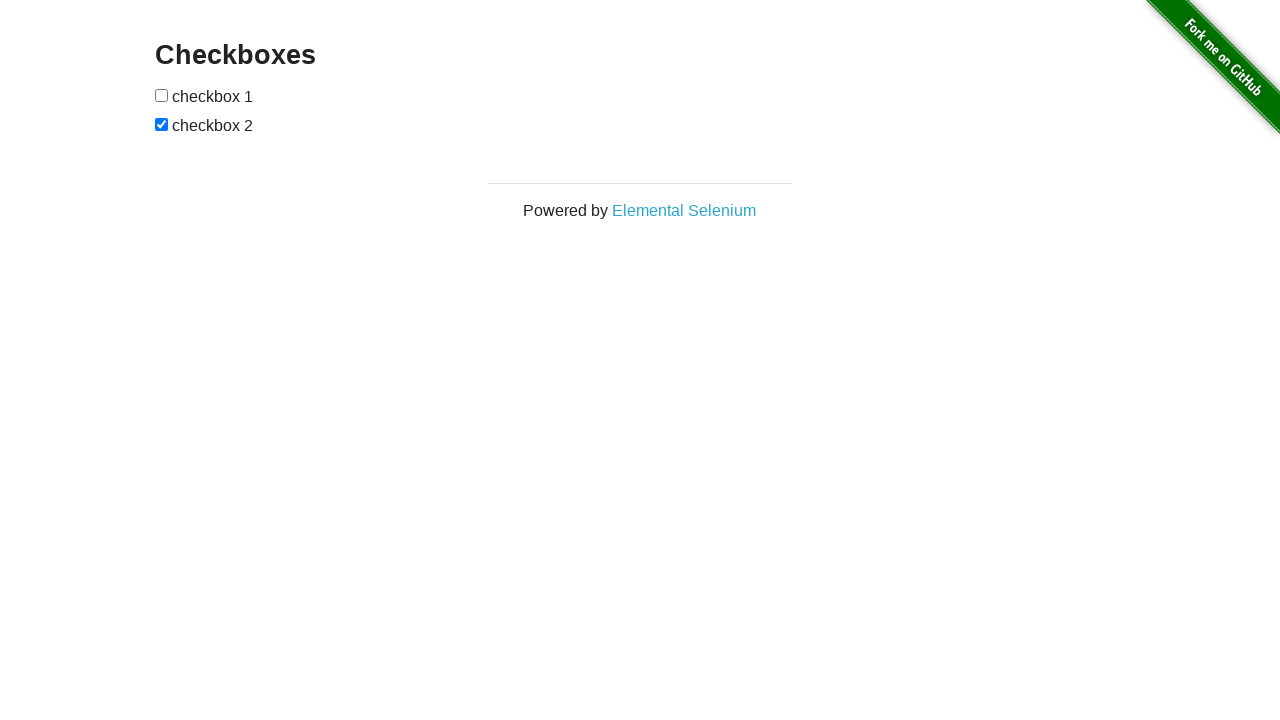

Clicked first checkbox to check it at (162, 95) on xpath=//input[@type='checkbox'][1]
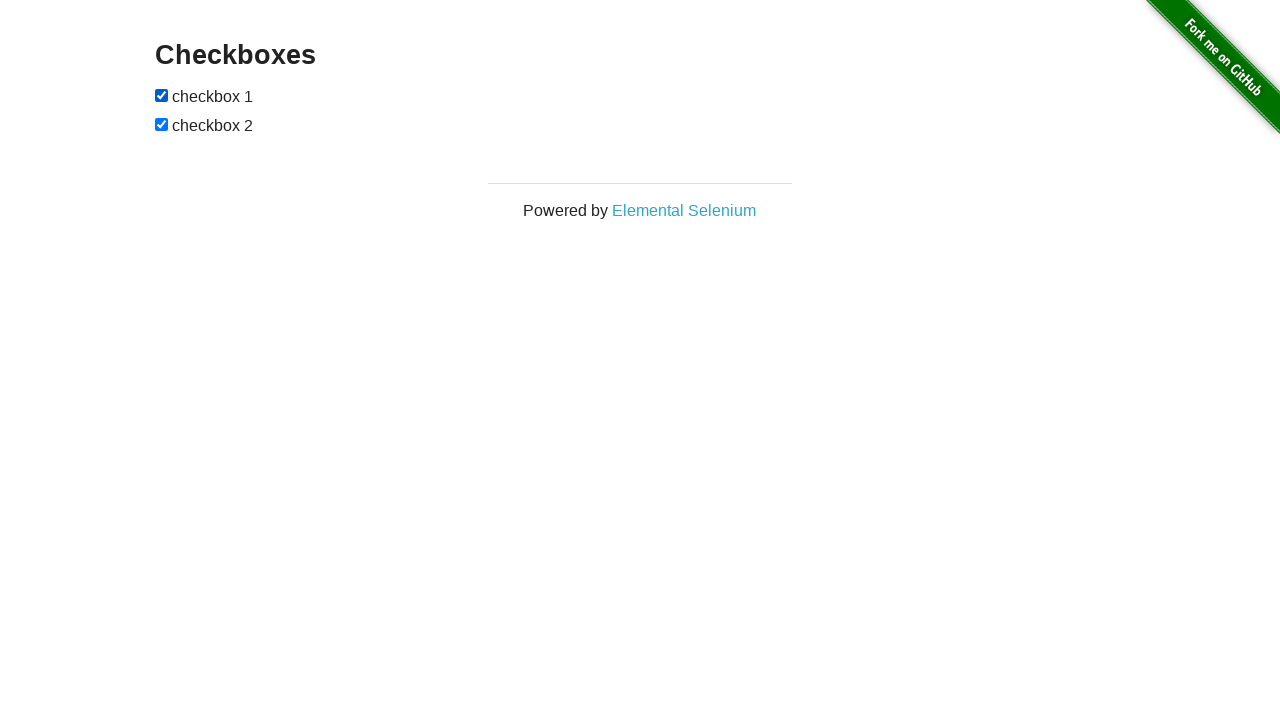

Clicked second checkbox to uncheck it at (162, 124) on xpath=//input[@type='checkbox'][2]
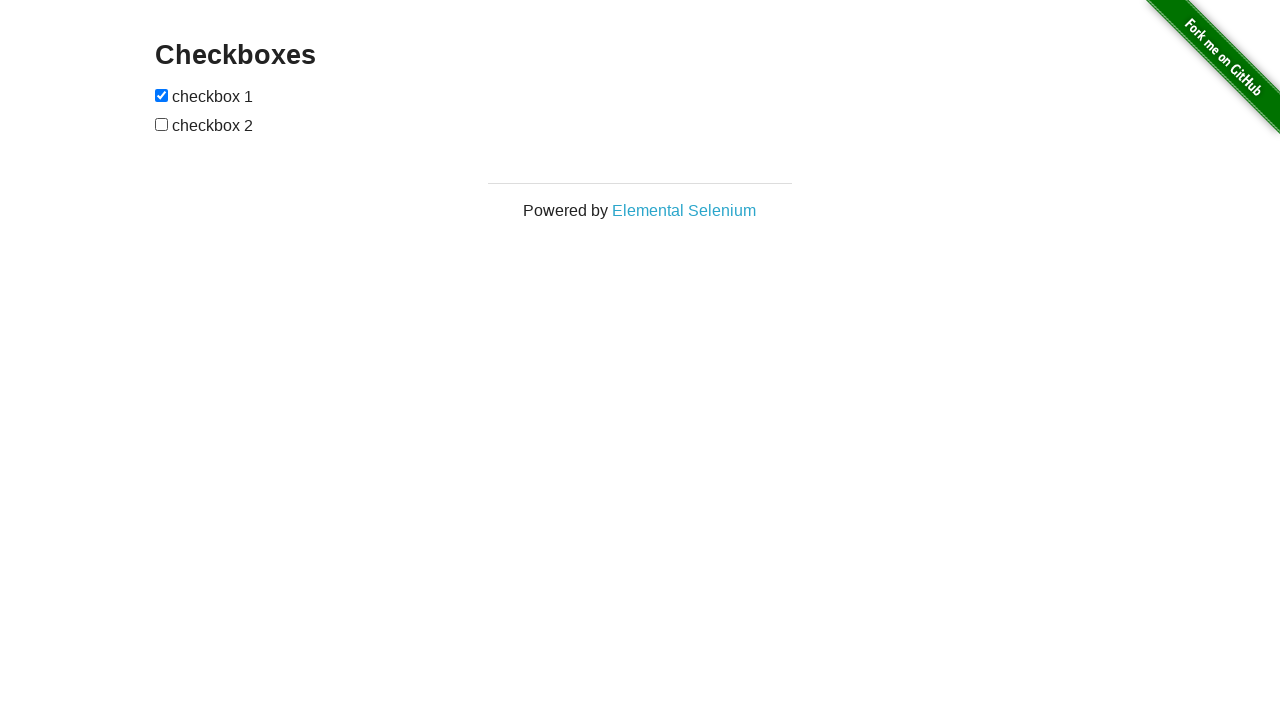

Clicked first checkbox again to uncheck it at (162, 95) on xpath=//input[@type='checkbox'][1]
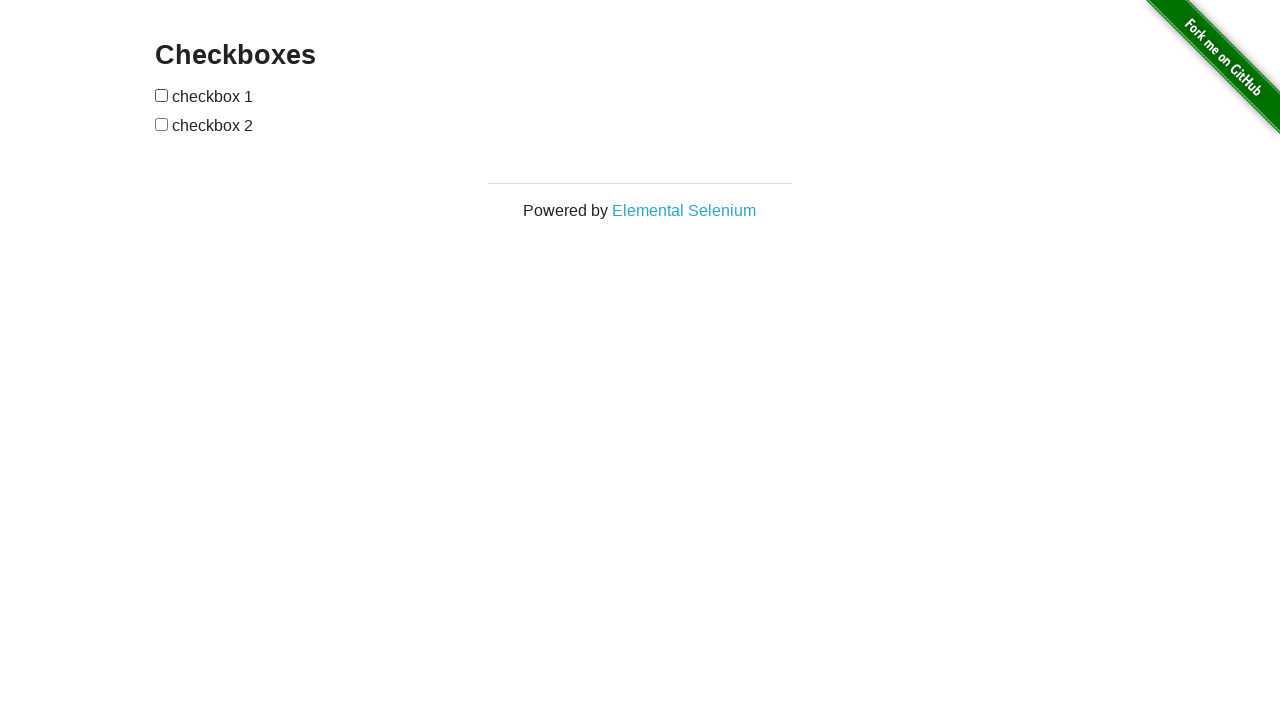

Clicked second checkbox again to check it at (162, 124) on xpath=//input[@type='checkbox'][2]
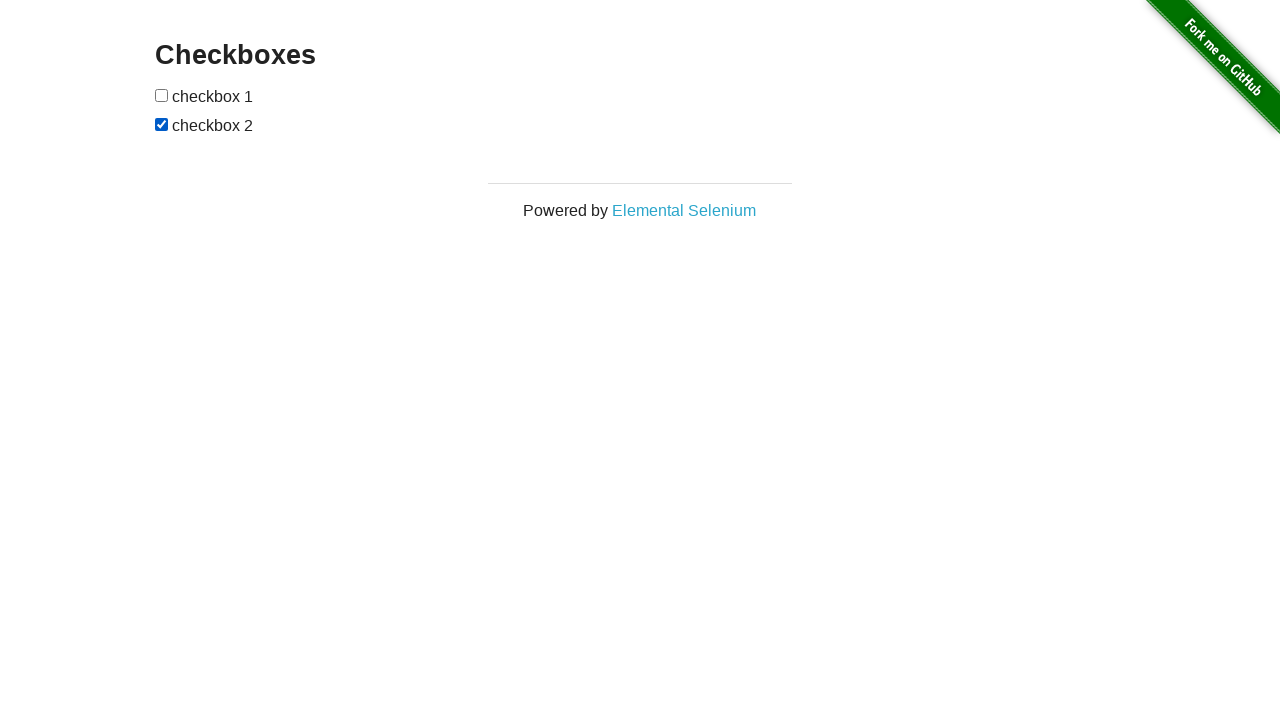

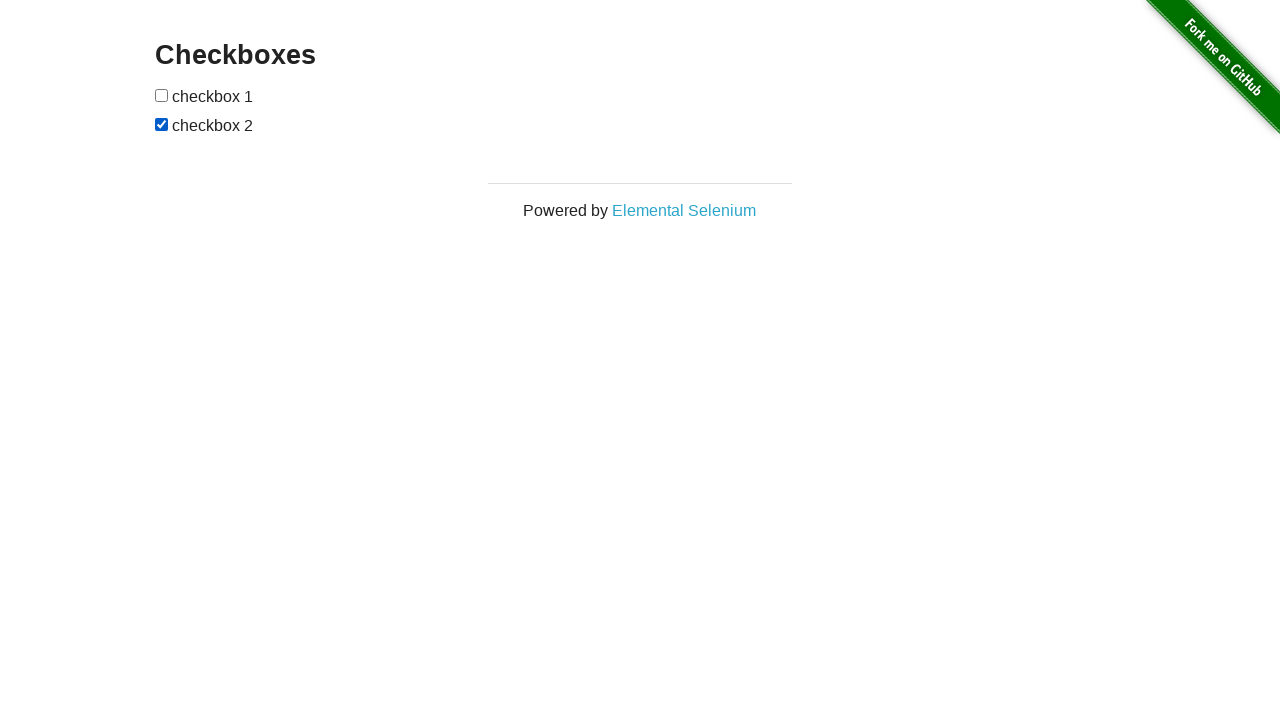